Tests JavaScript alert handling by navigating to W3Schools tryit page, switching to the result iframe, clicking a button to trigger an alert, and accepting the alert dialog.

Starting URL: https://www.w3schools.com/jsref/tryit.asp?filename=tryjsref_alert

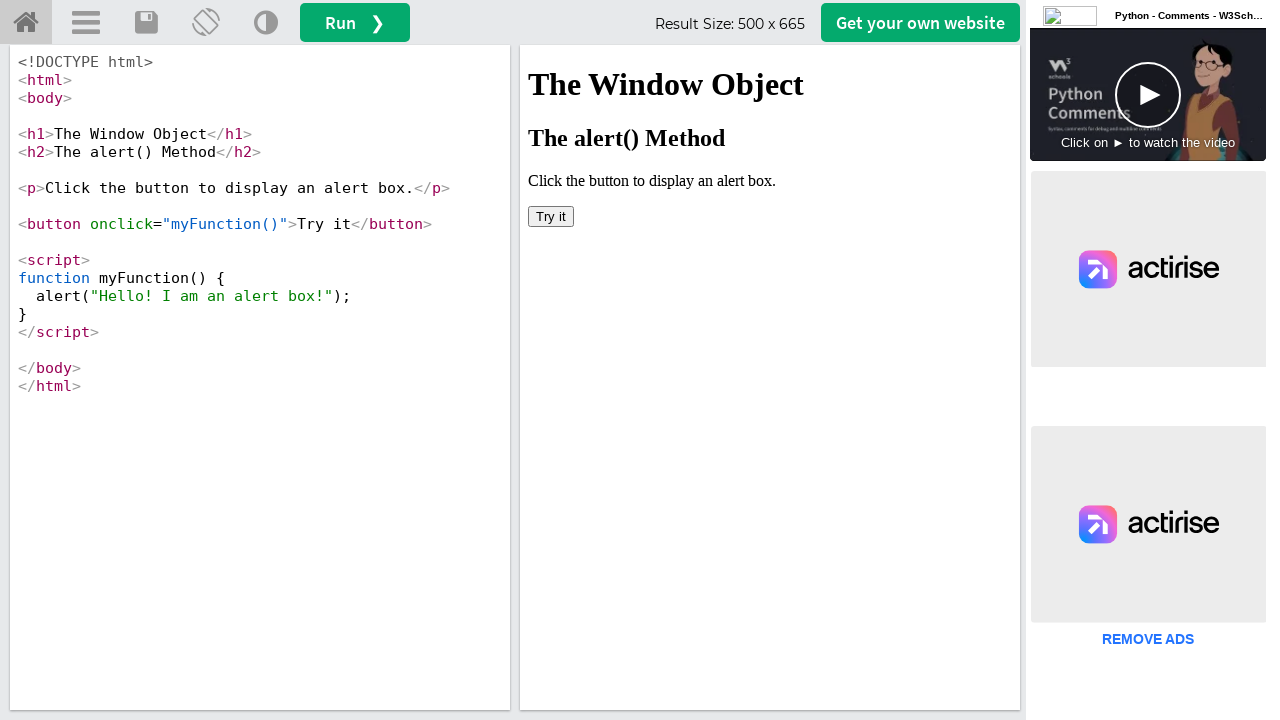

Located the iframeResult frame
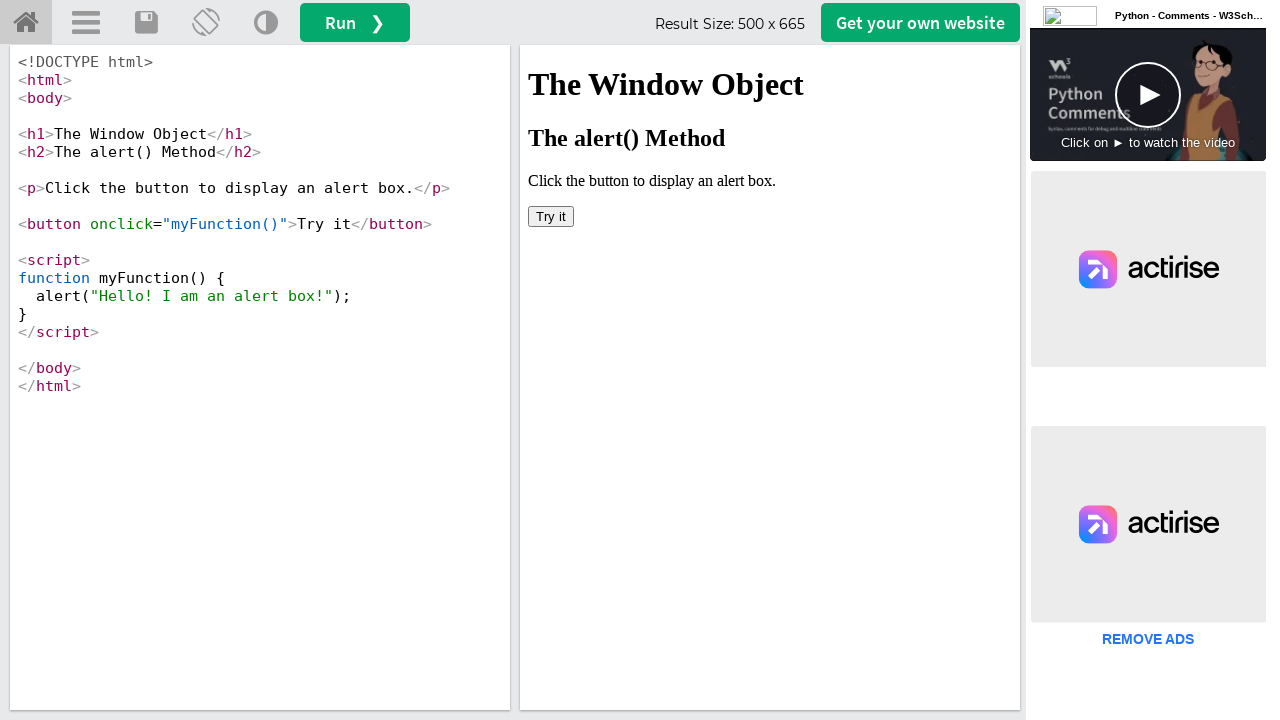

Clicked the button to trigger the alert dialog at (551, 216) on #iframeResult >> internal:control=enter-frame >> xpath=//button[@onclick='myFunc
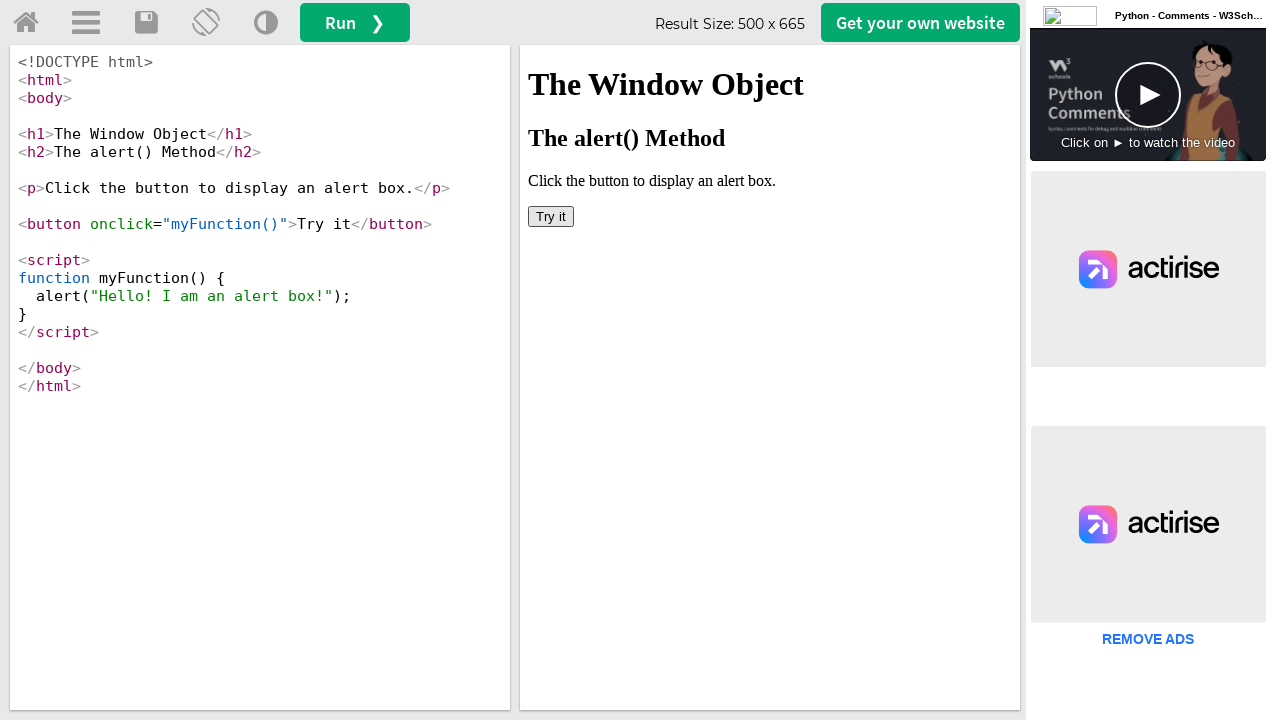

Set up dialog handler to accept alerts
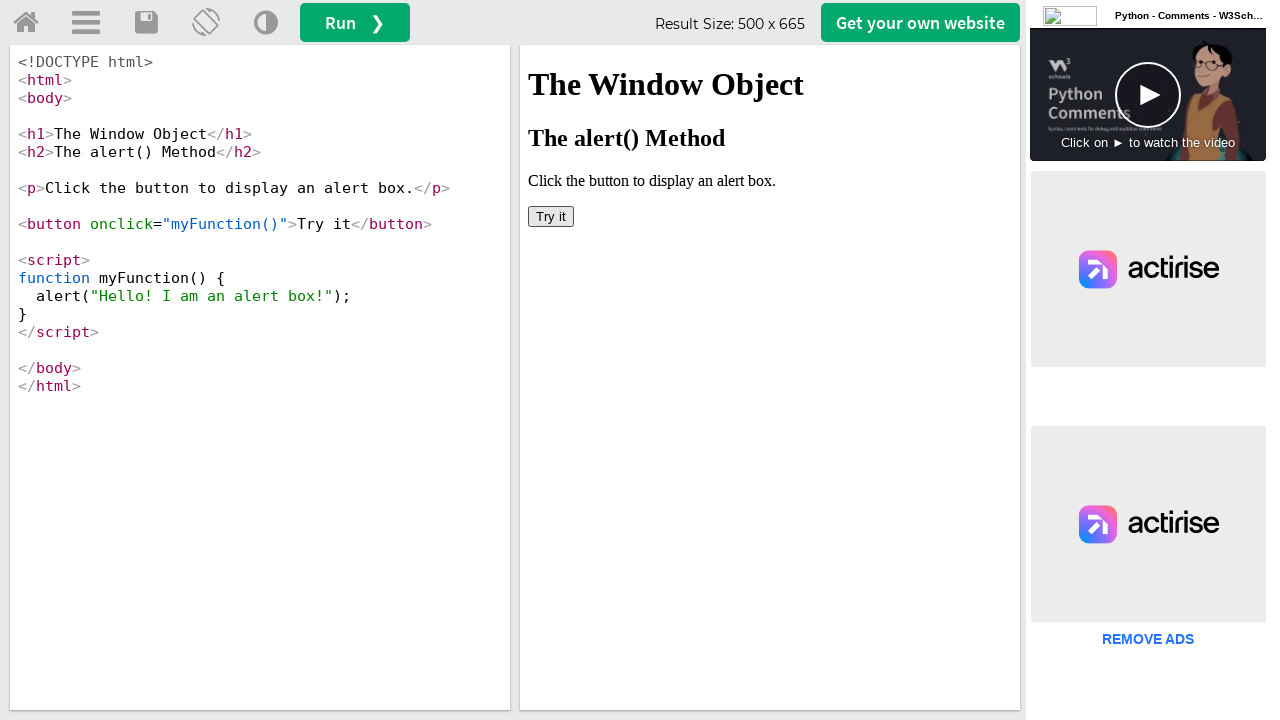

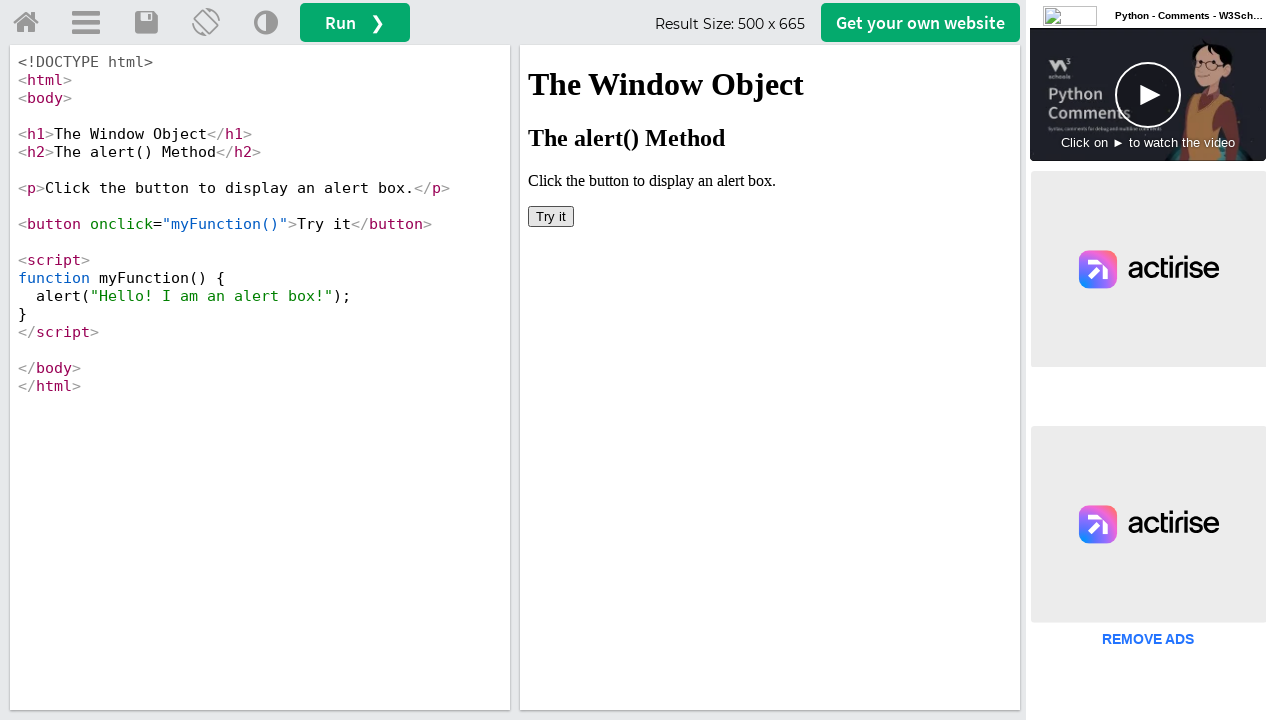